Tests Google Translate functionality by selecting source and target languages, entering a word to translate, and verifying the translation result

Starting URL: https://translate.google.com

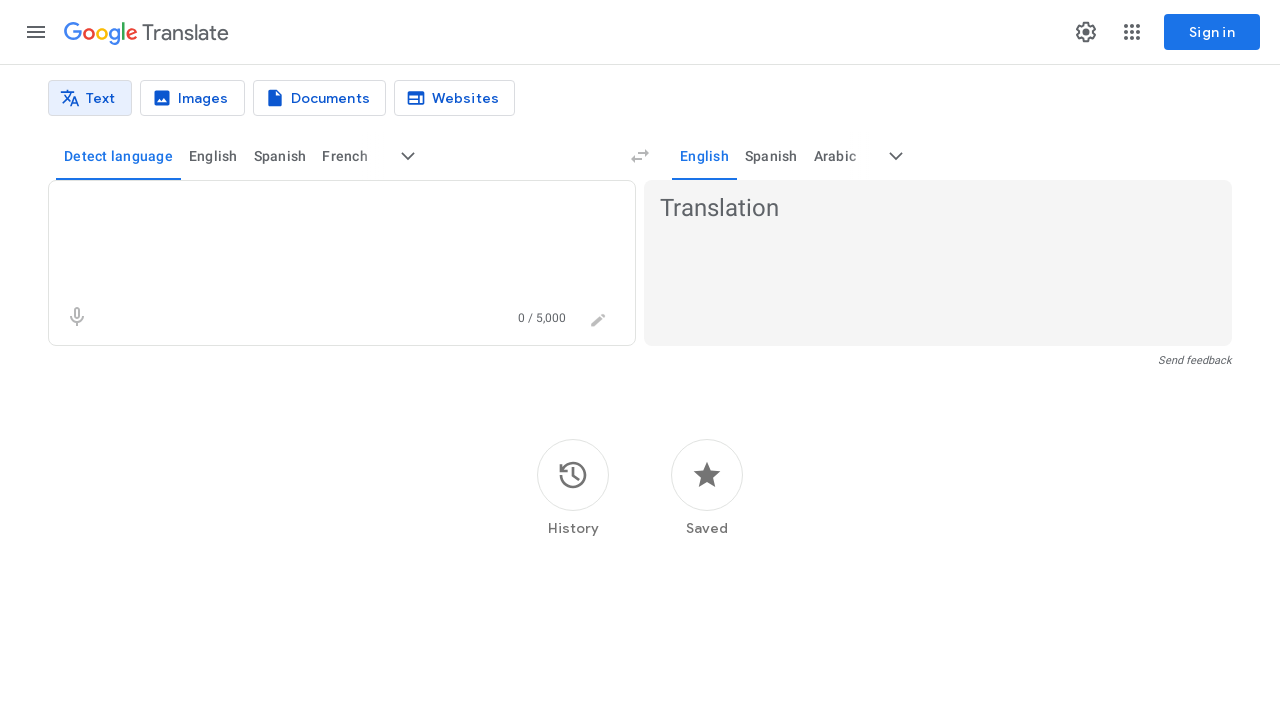

Clicked source language selector for English at (213, 156) on [data-language-code='en']
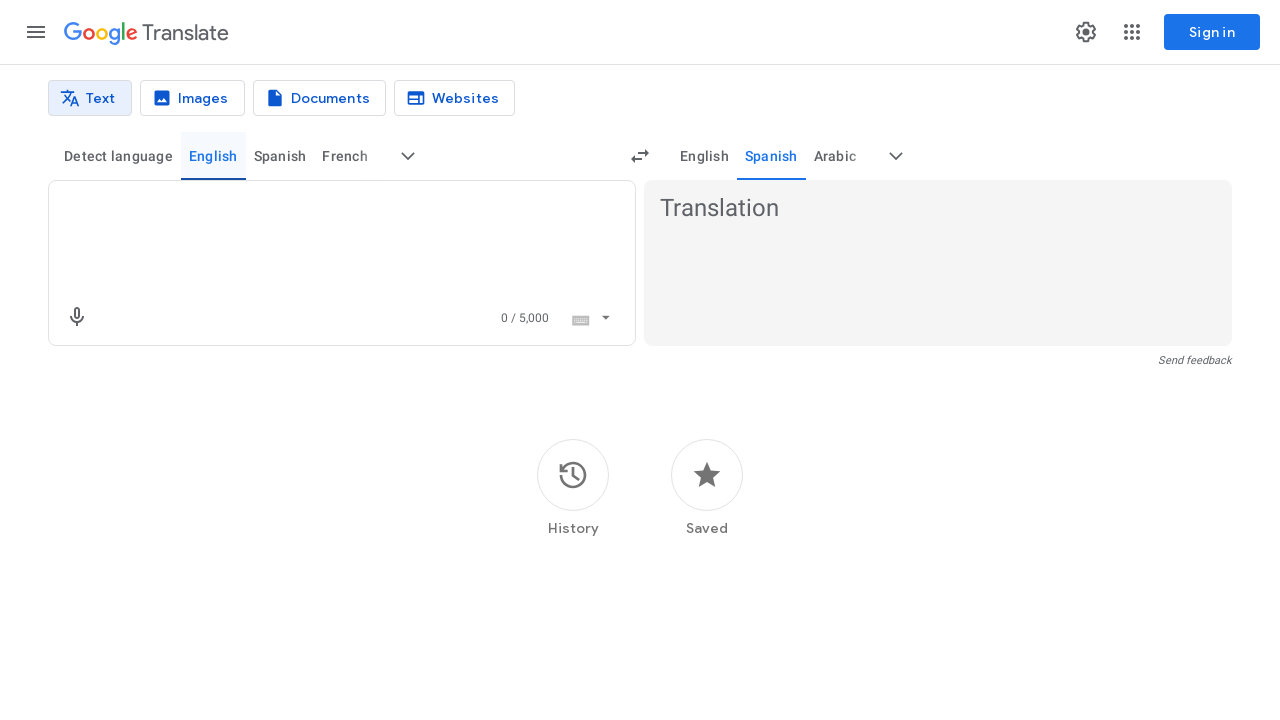

Waited for source language selection to apply
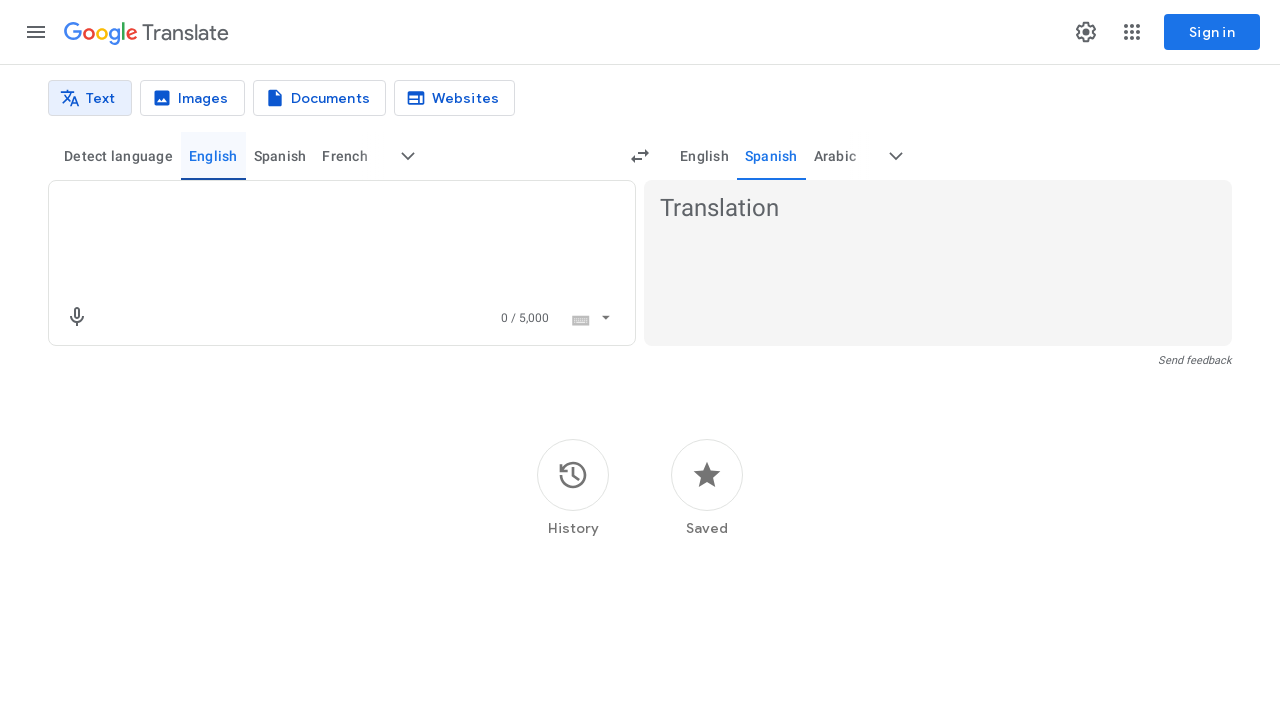

Clicked 'More target languages' button at (896, 156) on [aria-label='More target languages']
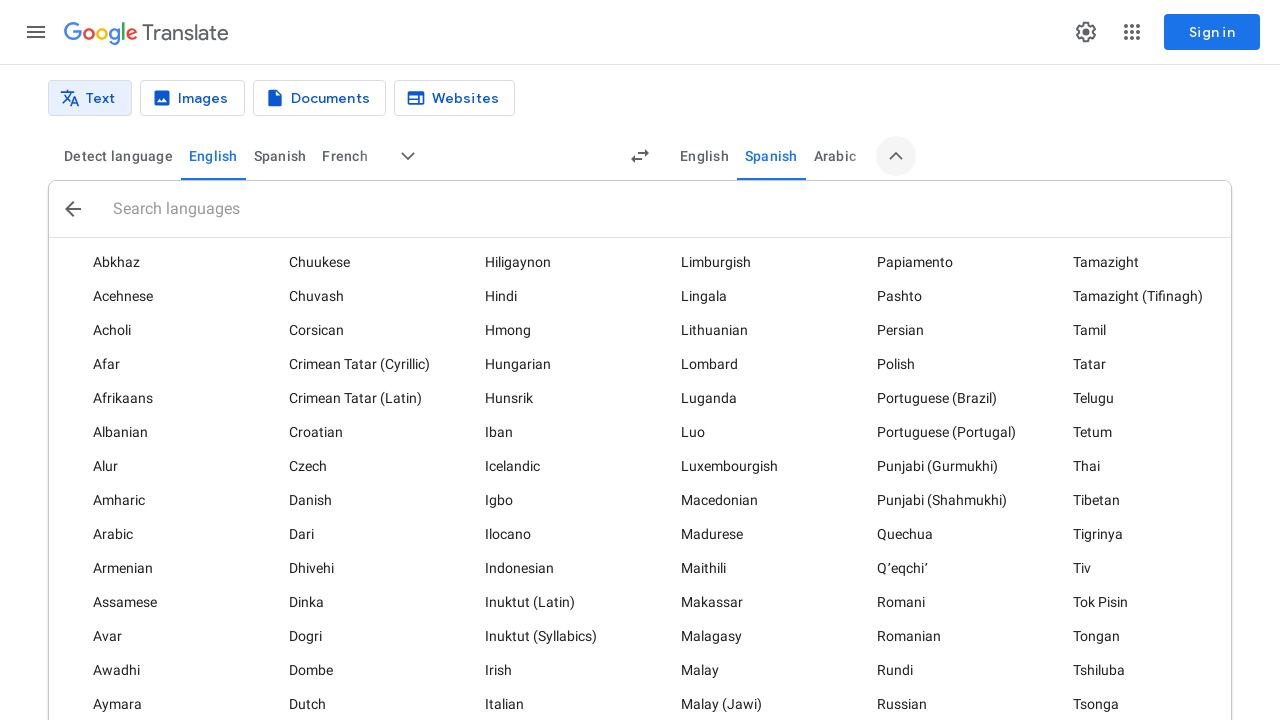

Spanish language option loaded
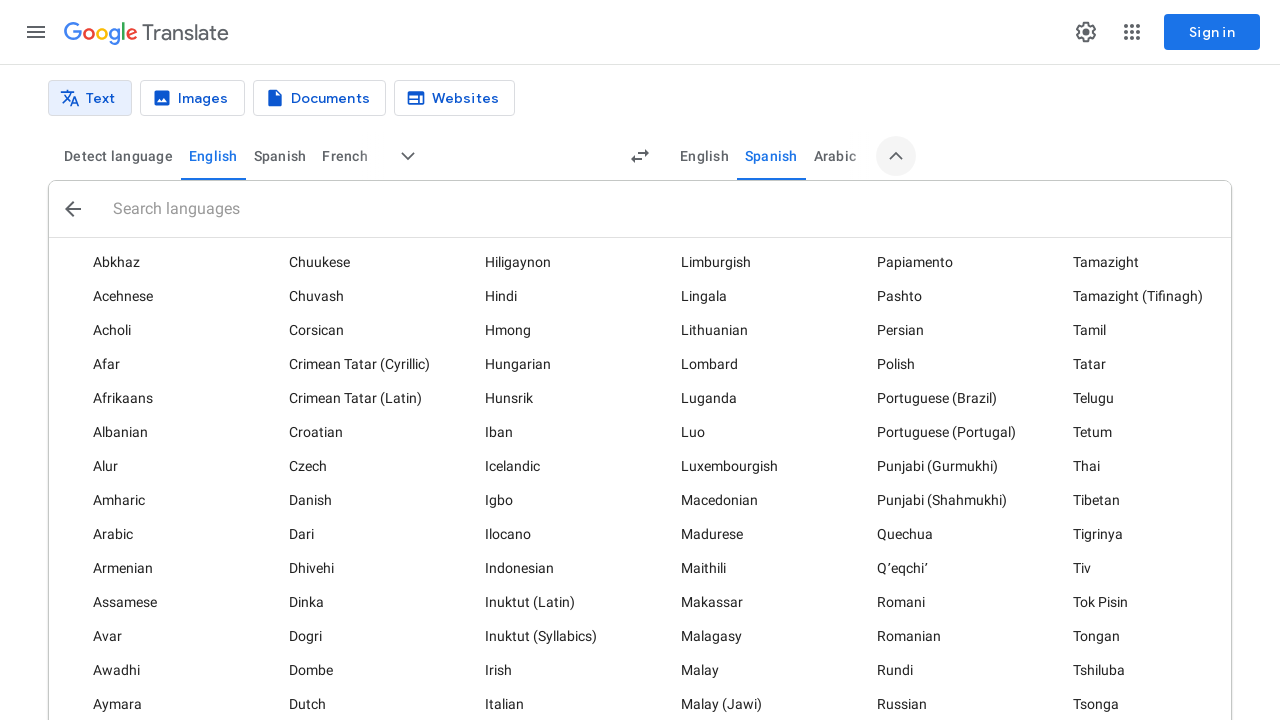

Selected Spanish as target language at (280, 156) on [data-language-code='es']
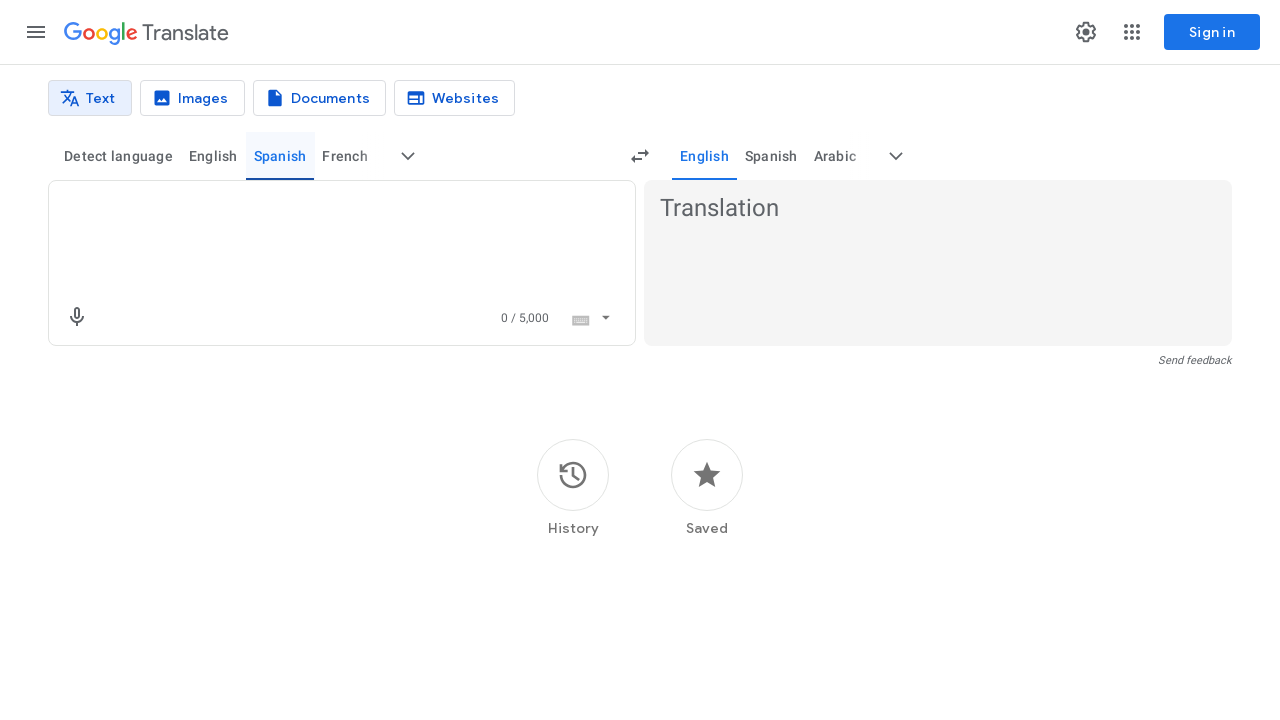

Entered 'parents' in source text field on textarea[aria-label='Source text']
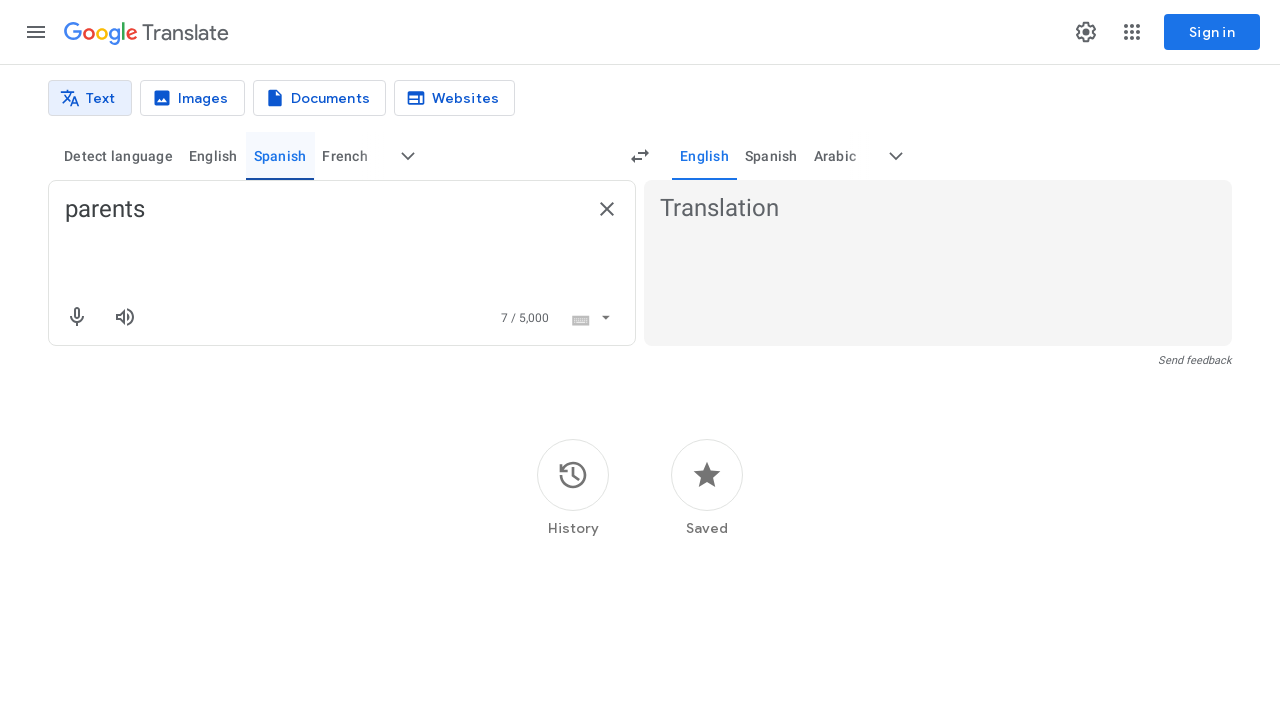

Translation result appeared in Spanish
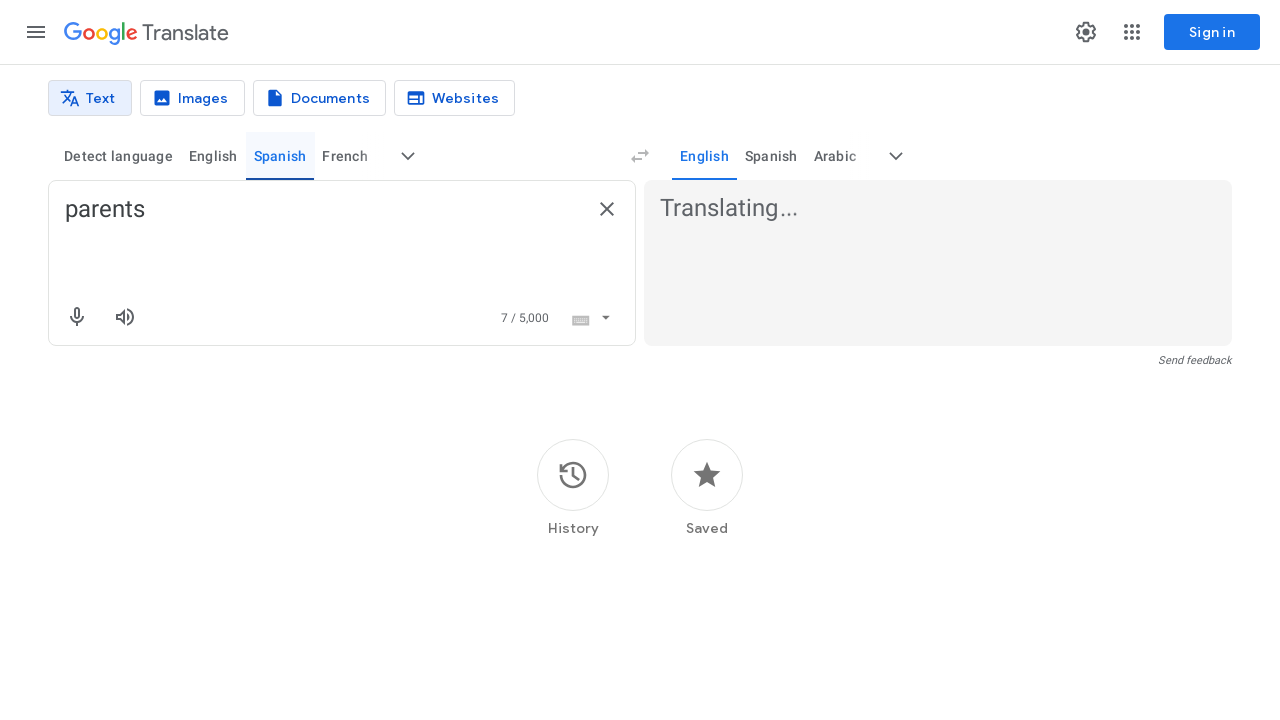

Verified translation result container is displayed
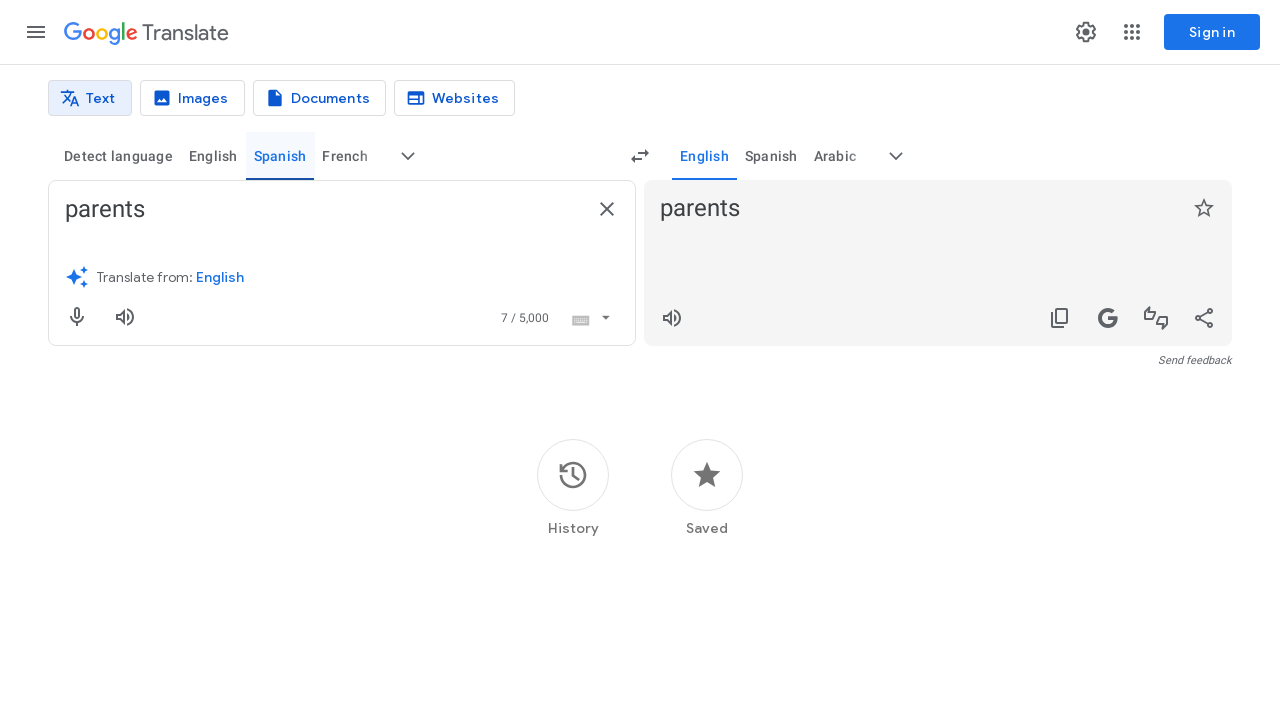

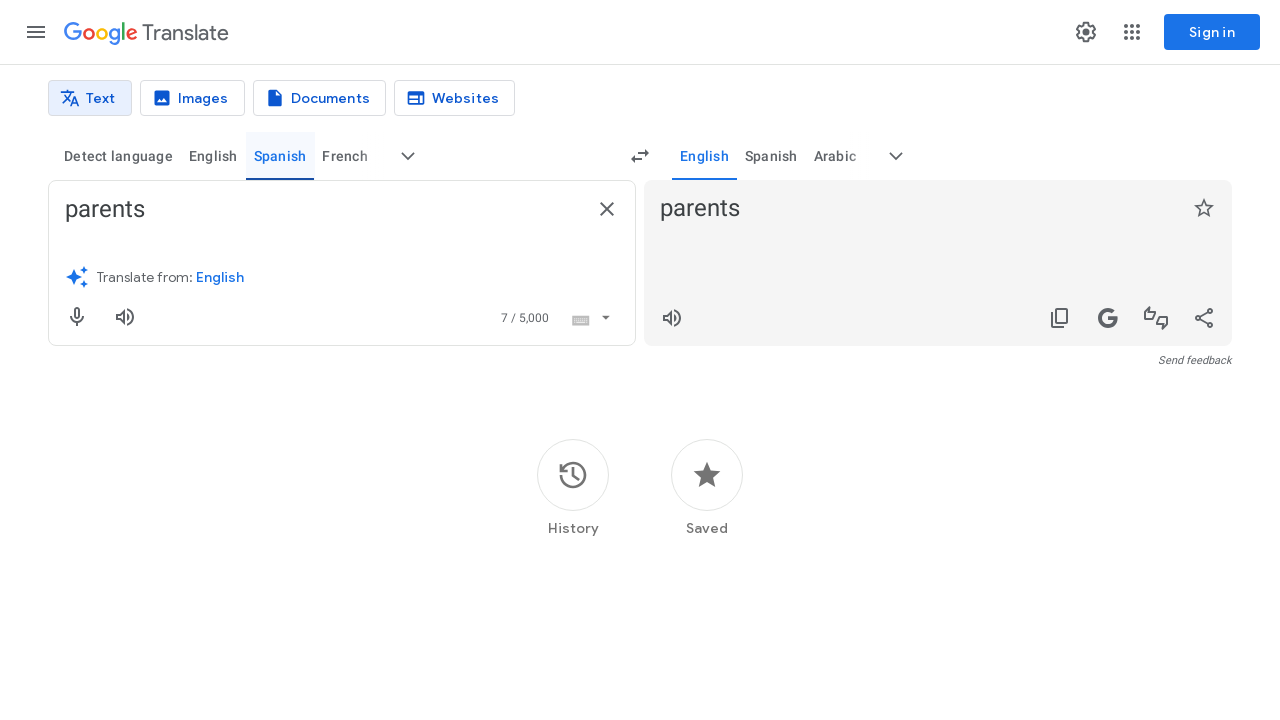